Tests JavaScript alert handling by filling a name field, clicking a button to trigger an alert, and accepting the alert dialog

Starting URL: https://www.rahulshettyacademy.com/AutomationPractice/

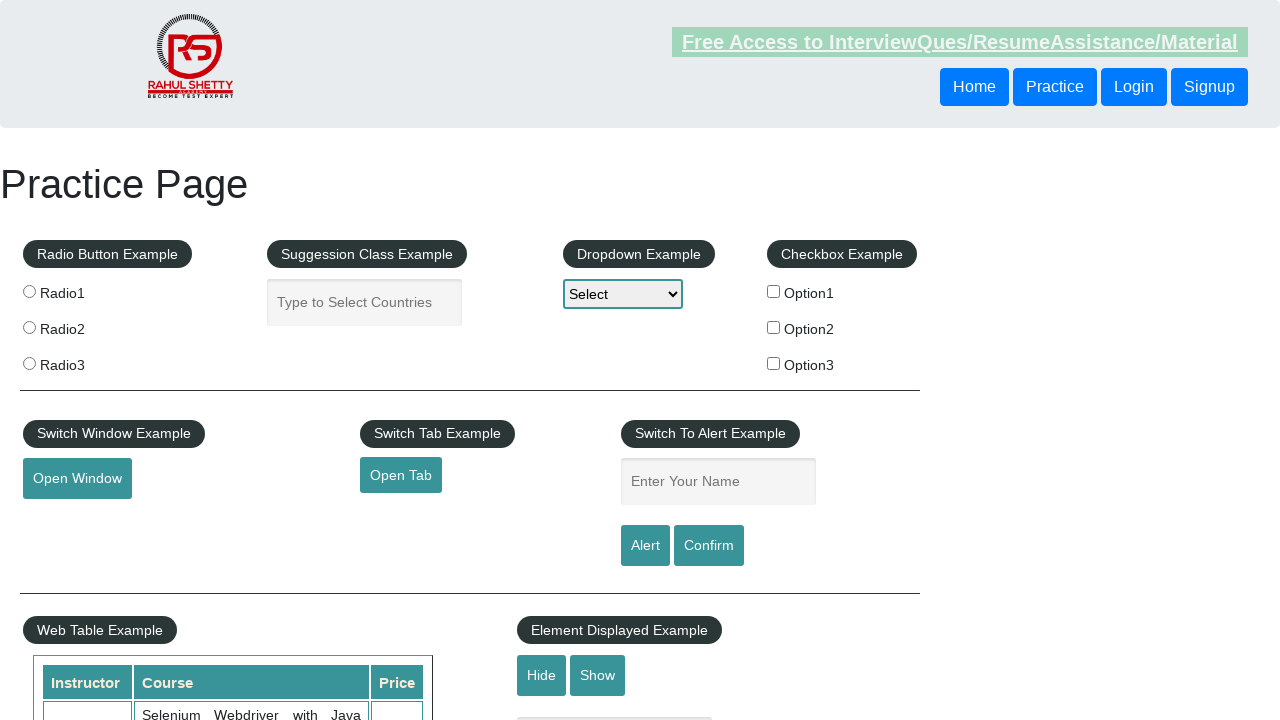

Filled name field with 'option3' on #name
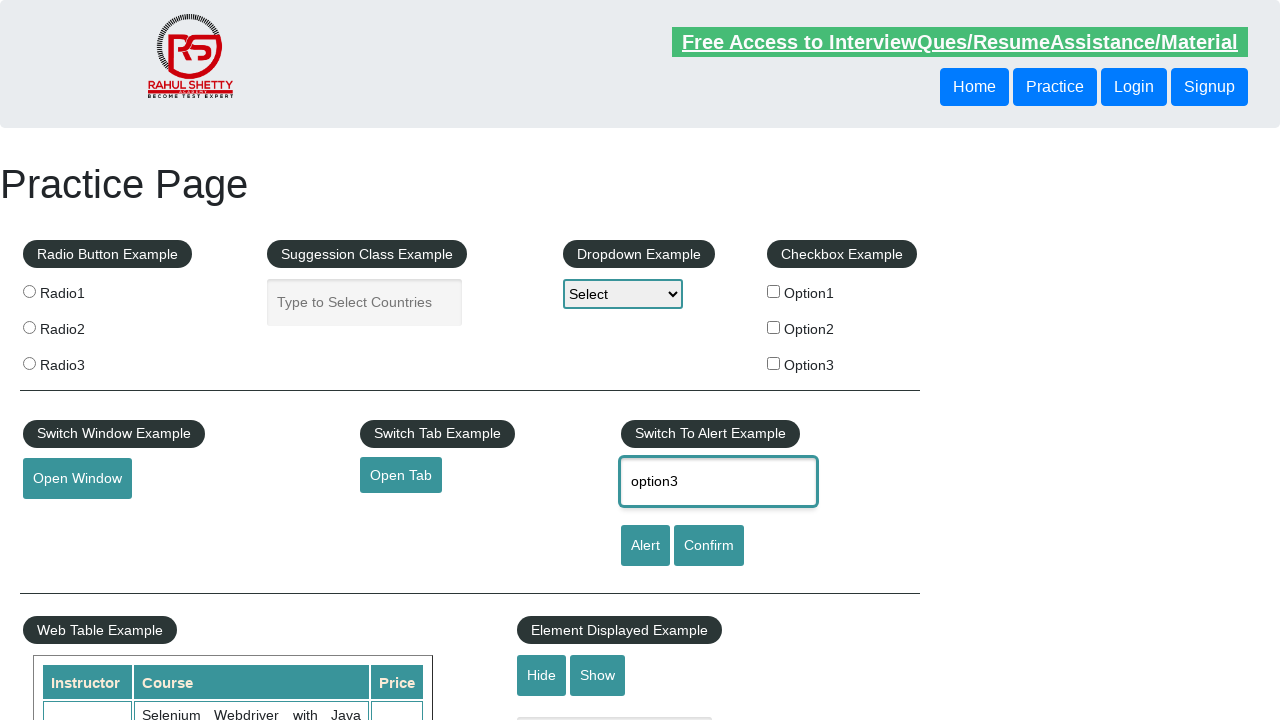

Clicked alert button to trigger JavaScript alert at (645, 546) on #alertbtn
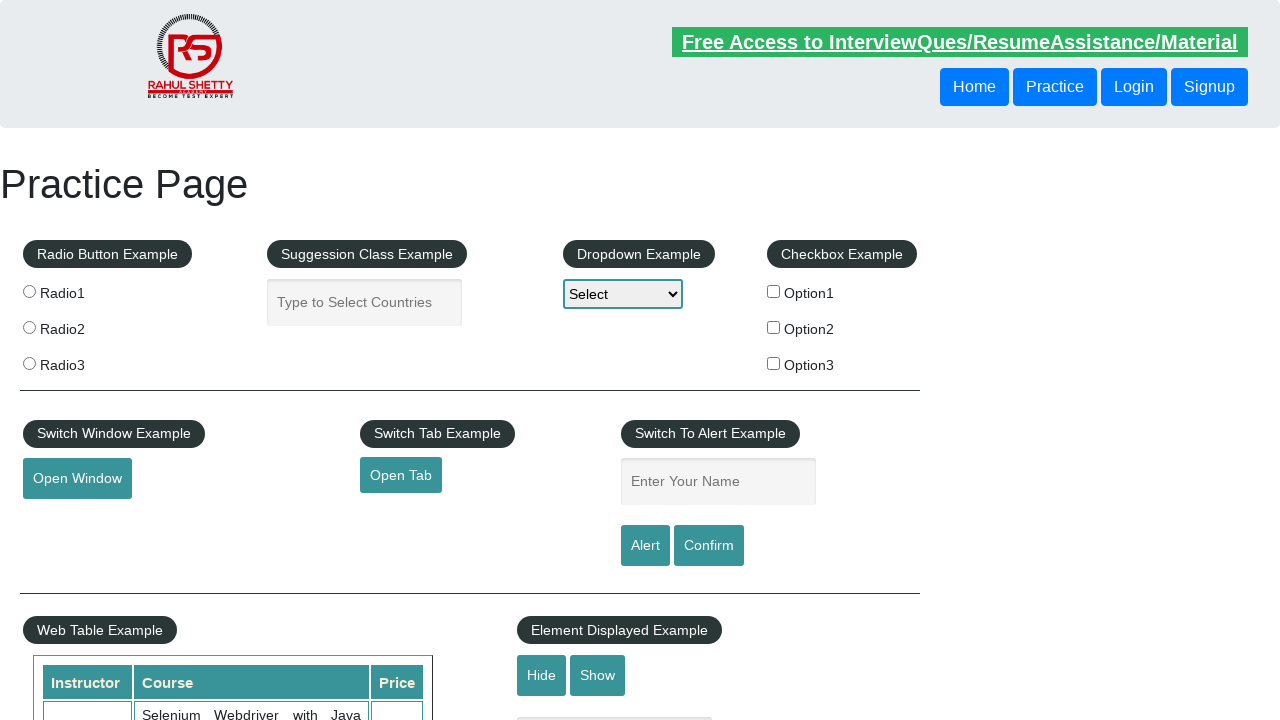

Set up dialog handler to accept alerts
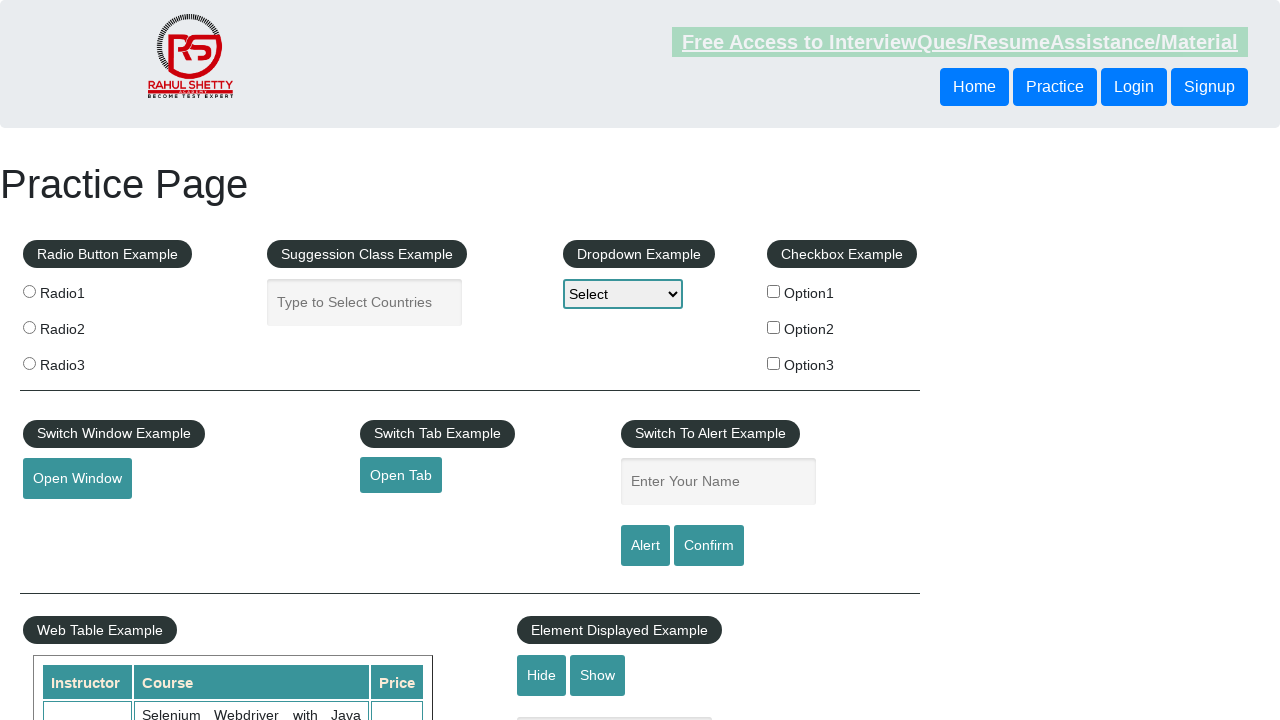

Set up one-time dialog handler to accept alert
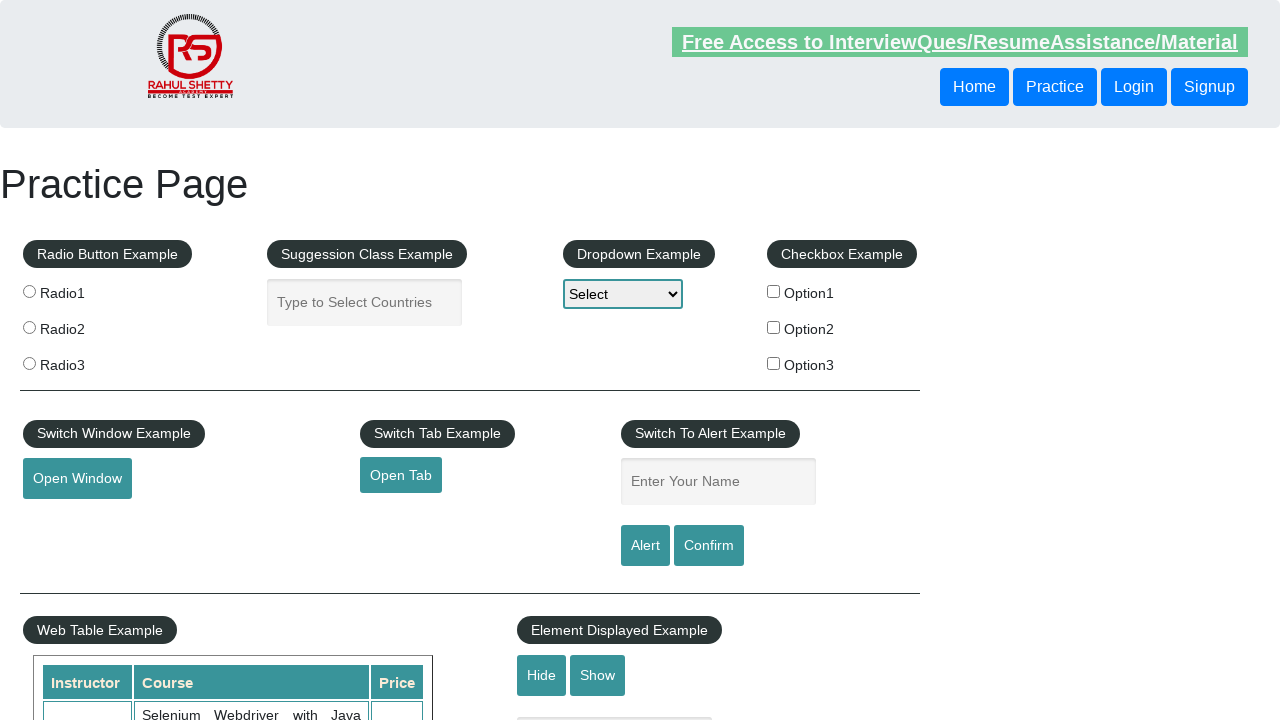

Clicked alert button and accepted the JavaScript alert at (645, 546) on #alertbtn
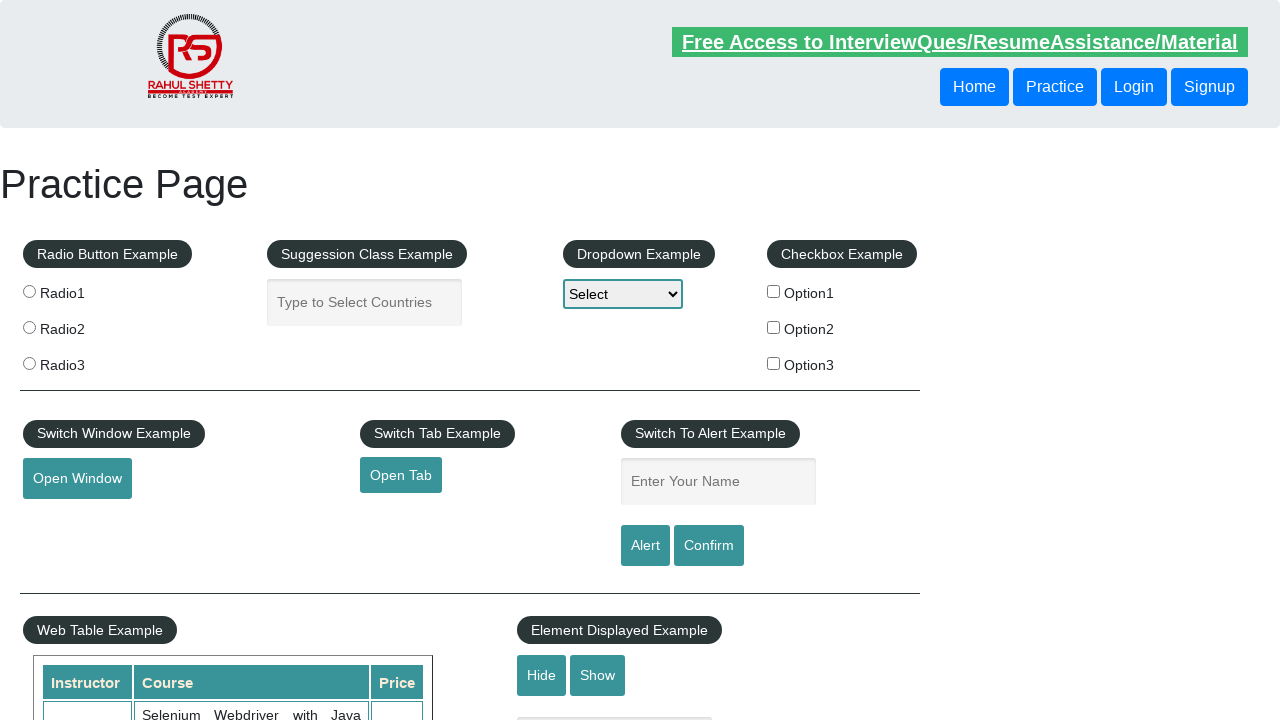

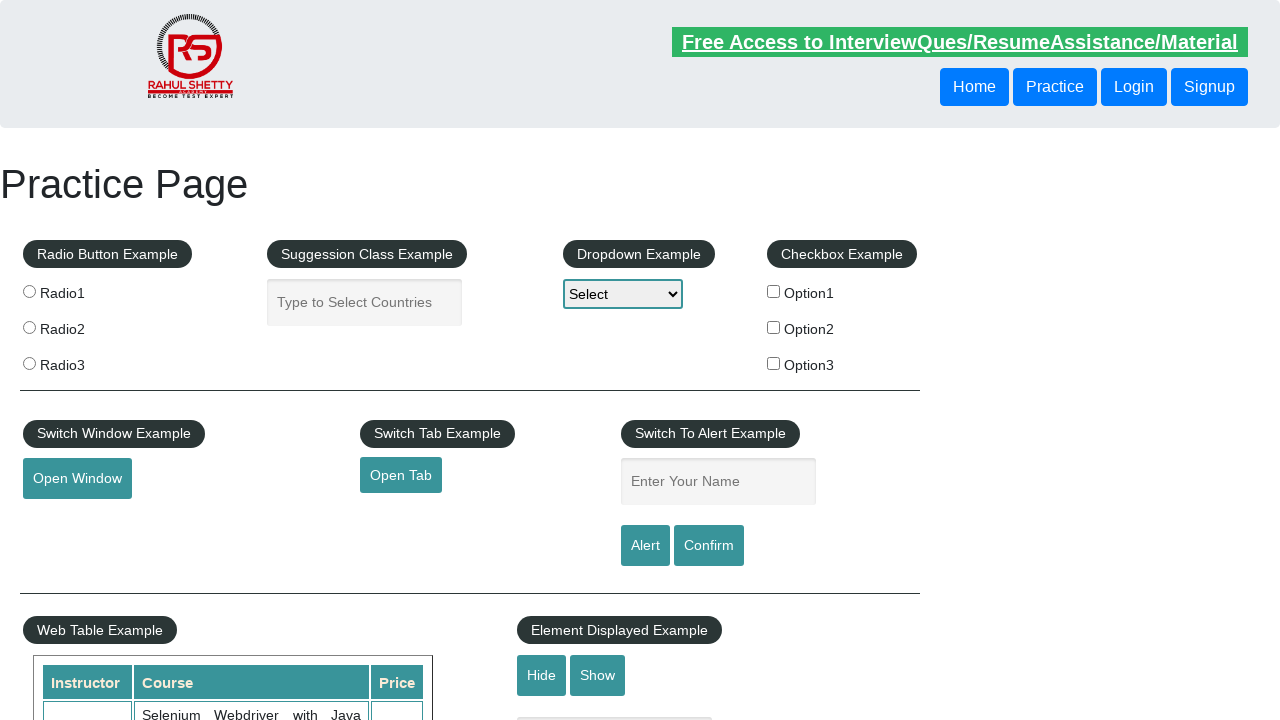